Tests various keyboard key presses (arrow keys, backspace, control, tab, space) on an input field and verifies the result label updates correctly

Starting URL: https://the-internet.herokuapp.com/key_presses

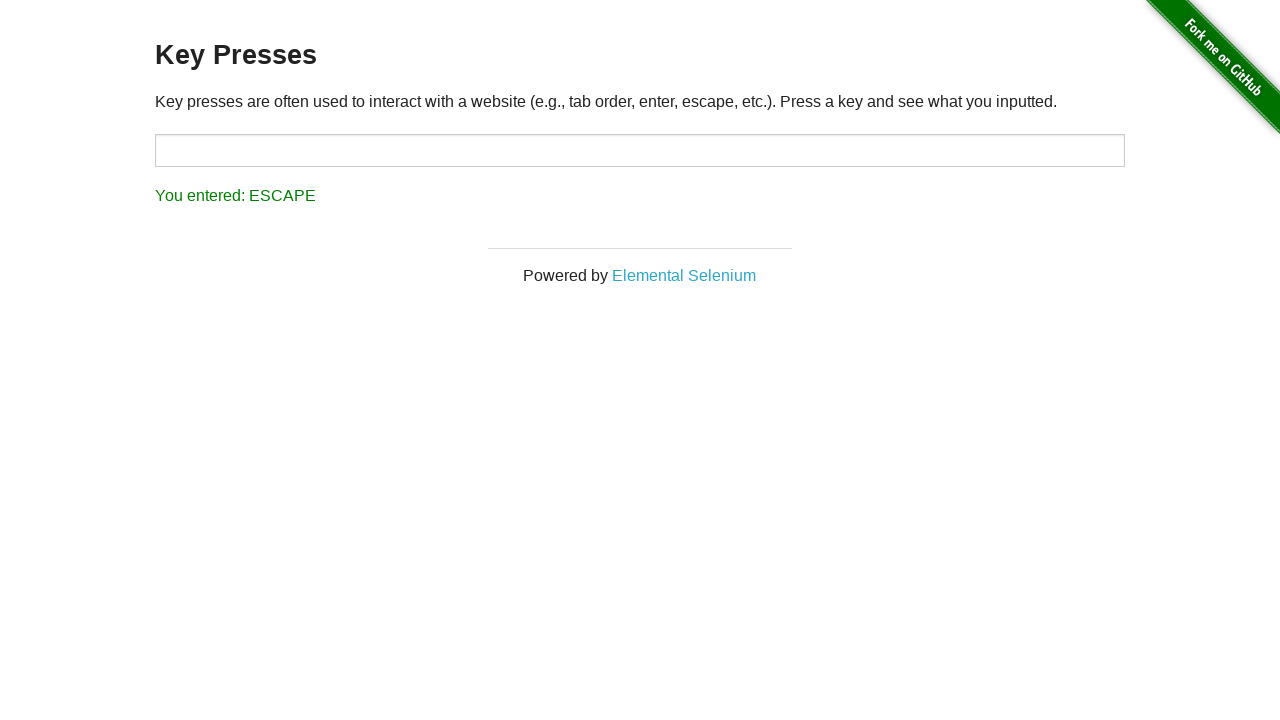

Clicked on the target input field to focus it at (640, 150) on #target
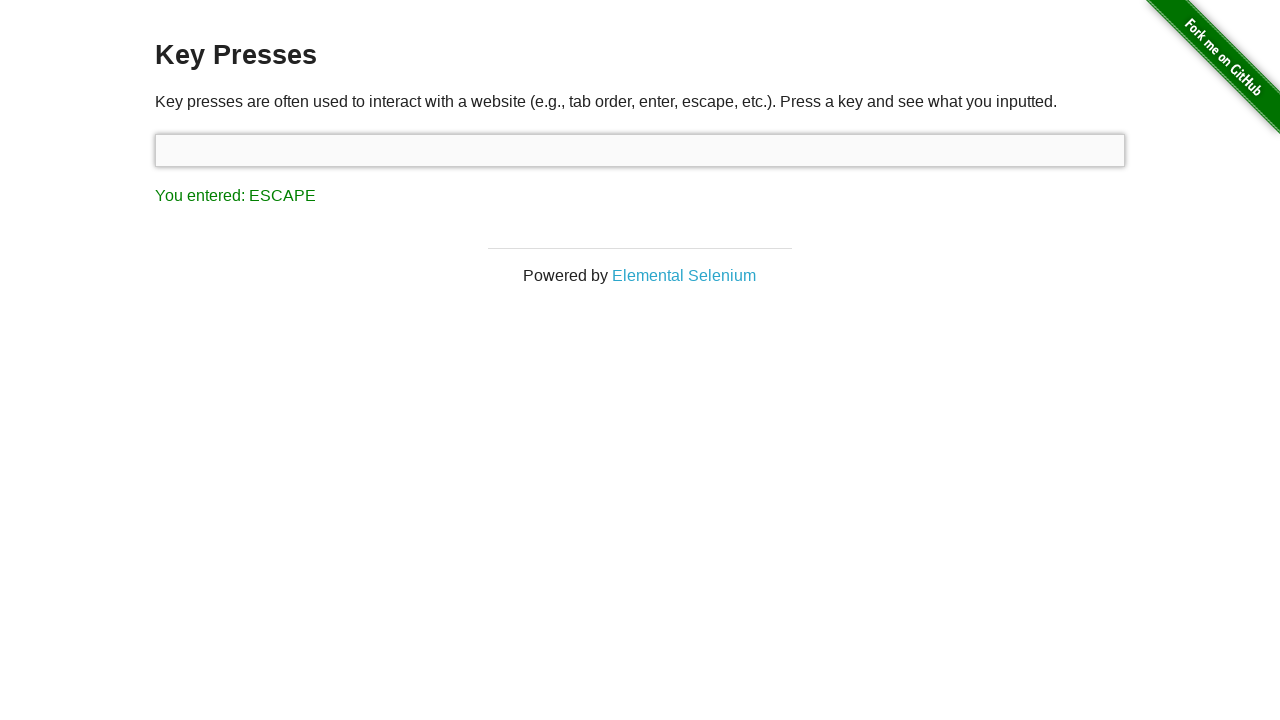

Pressed ArrowDown key
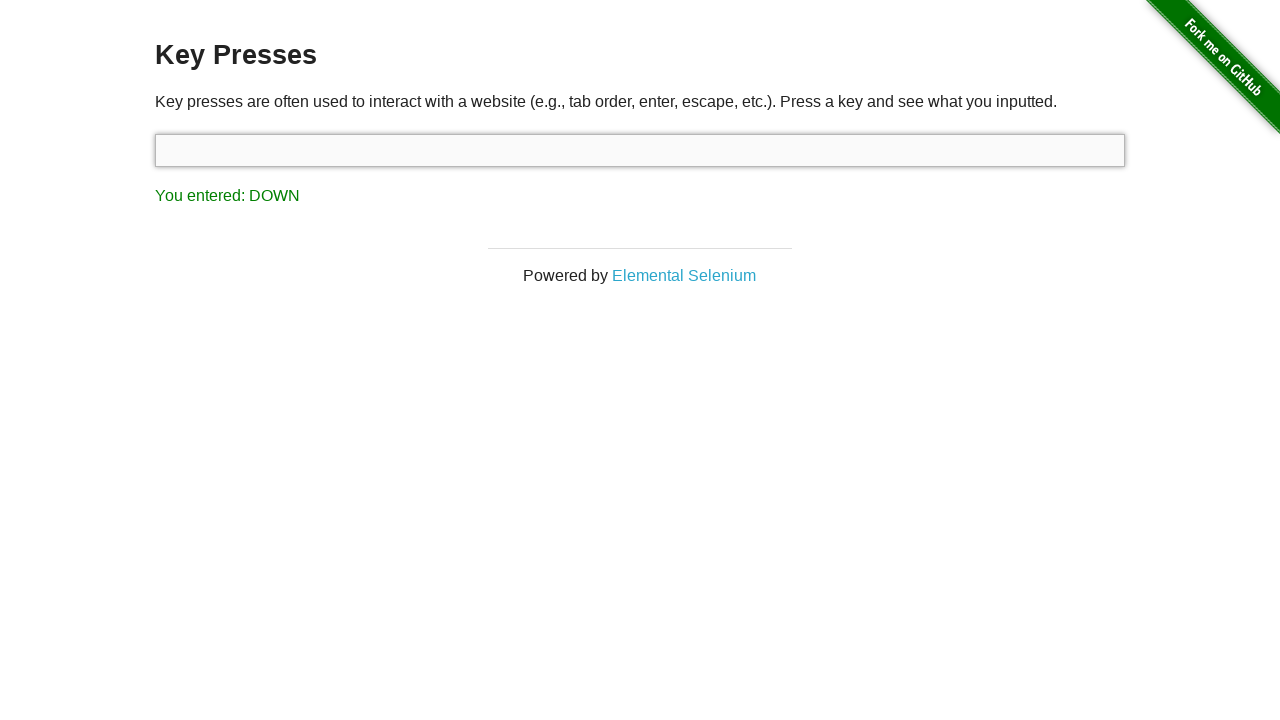

Result label appeared after ArrowDown key press
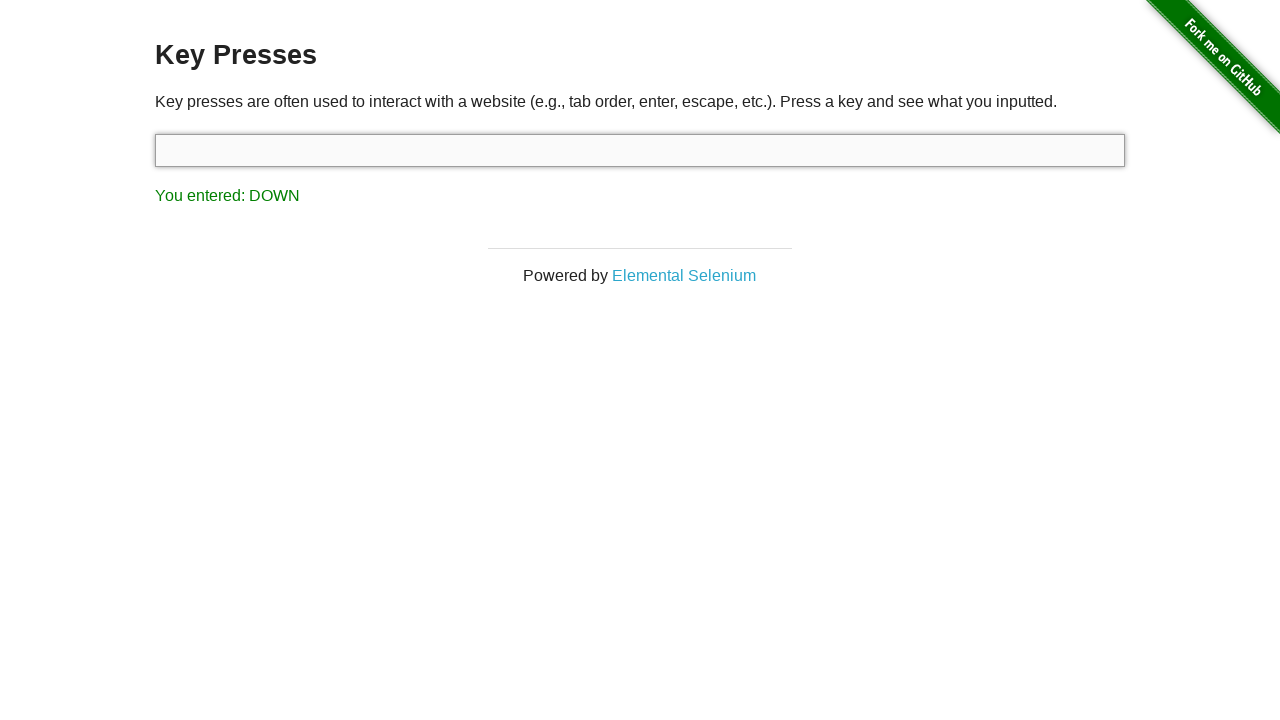

Pressed ArrowLeft key
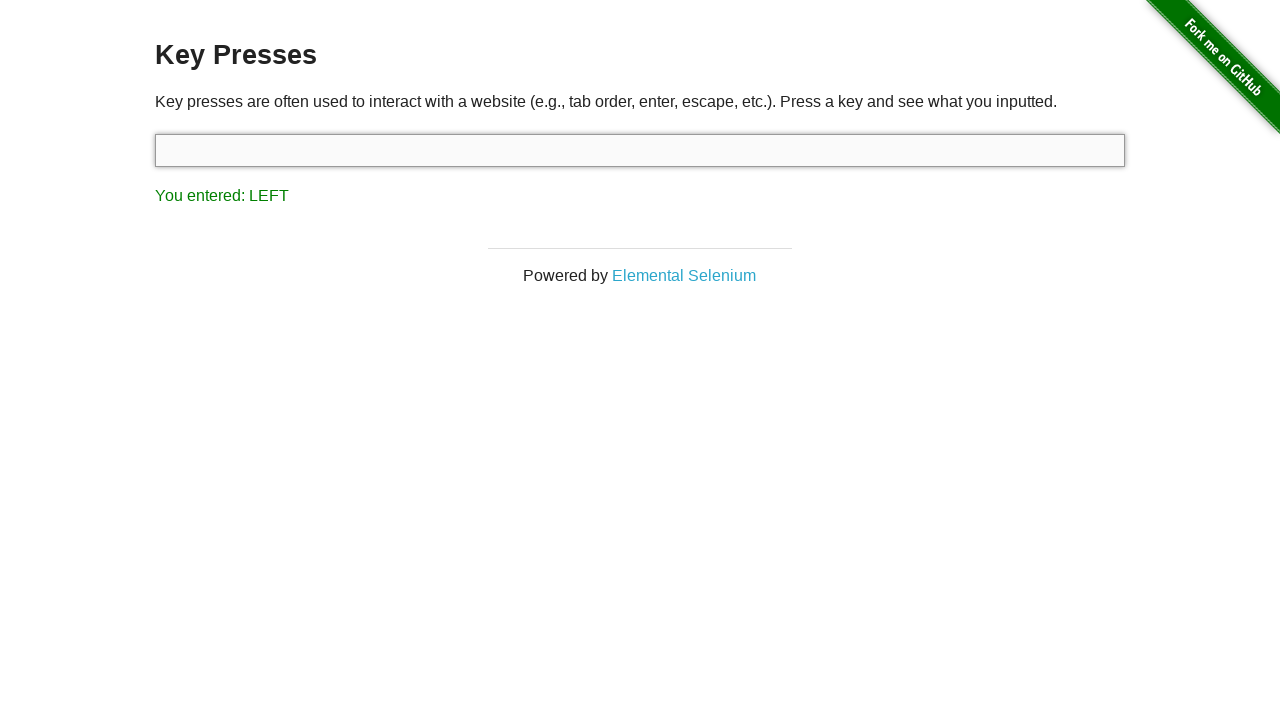

Pressed ArrowRight key
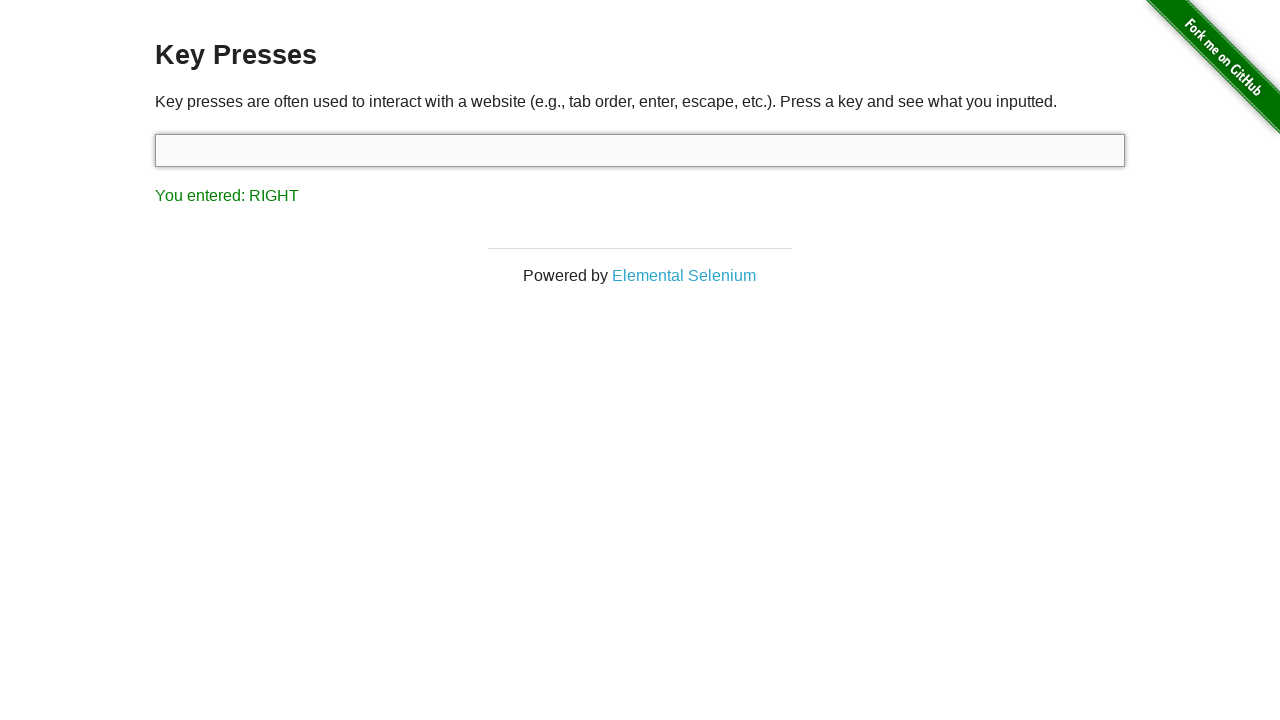

Pressed ArrowUp key
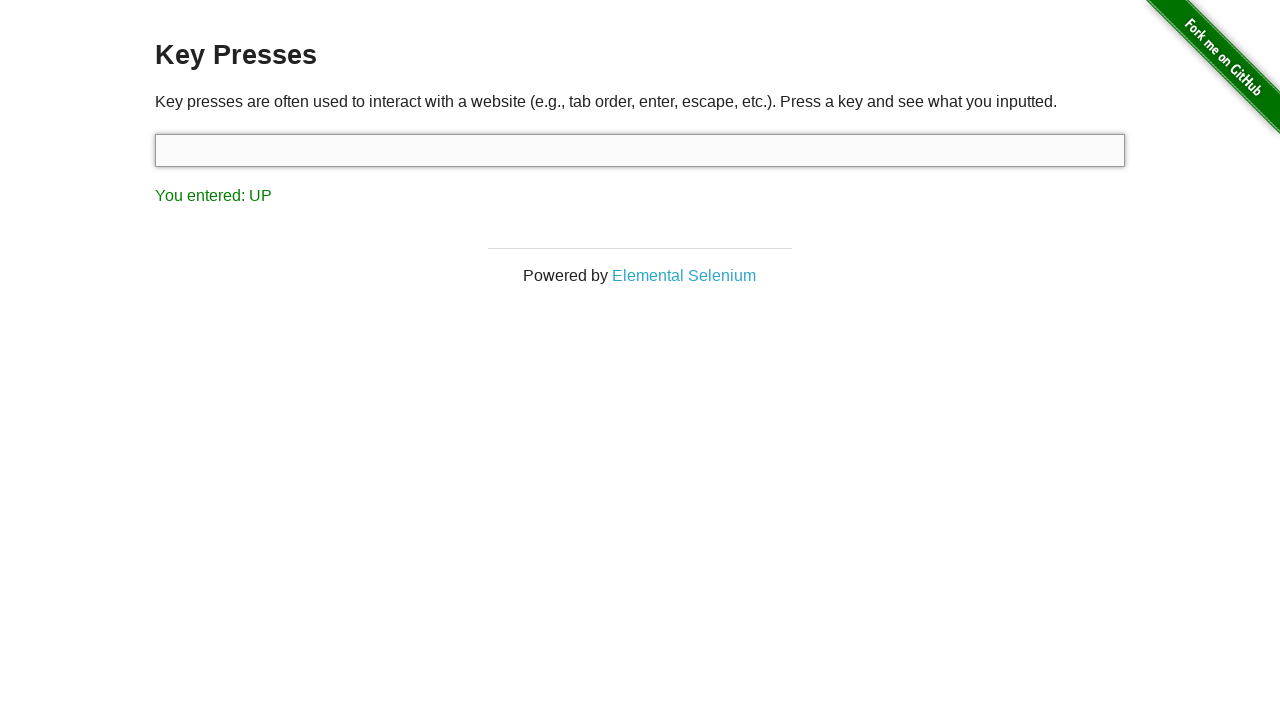

Pressed Backspace key
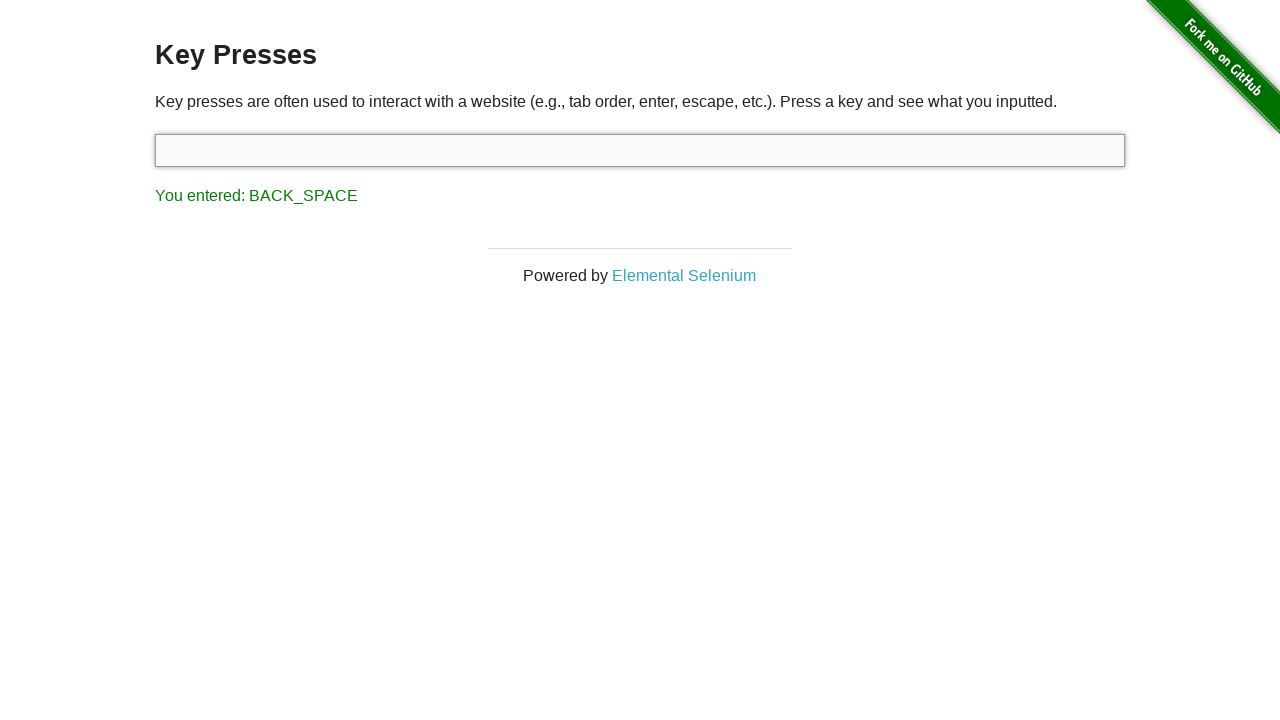

Pressed Control key
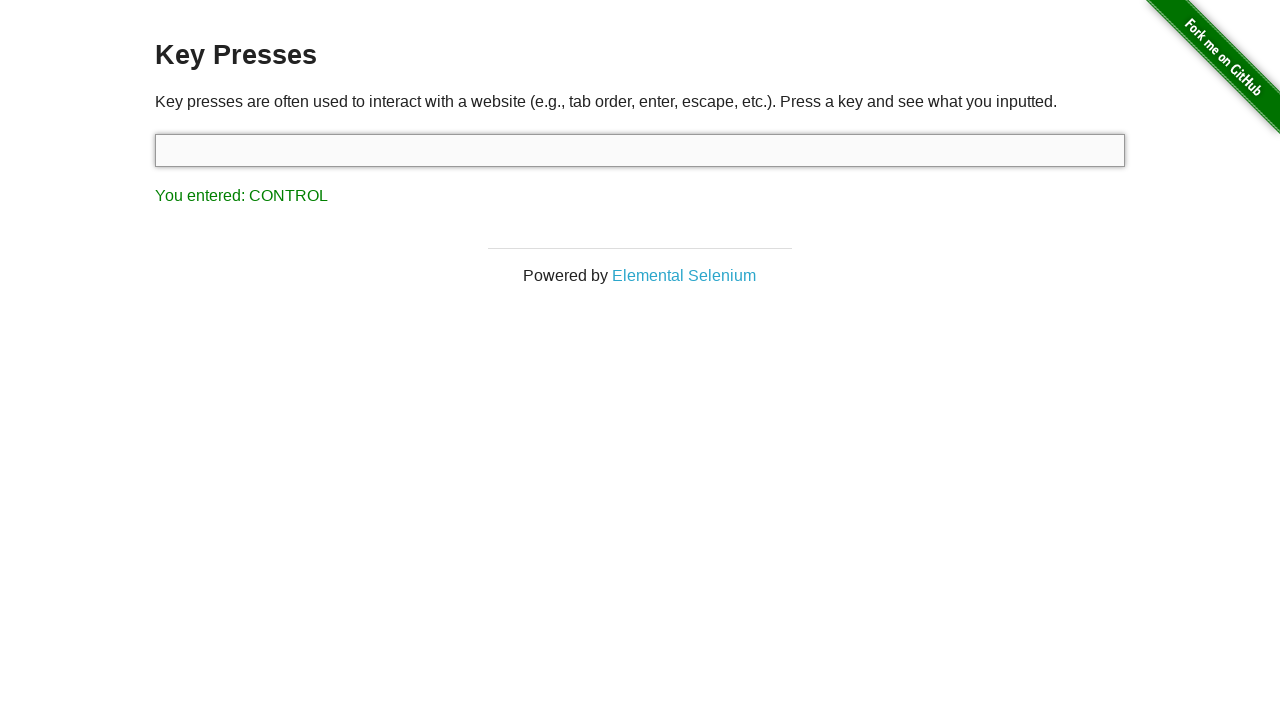

Pressed Tab key
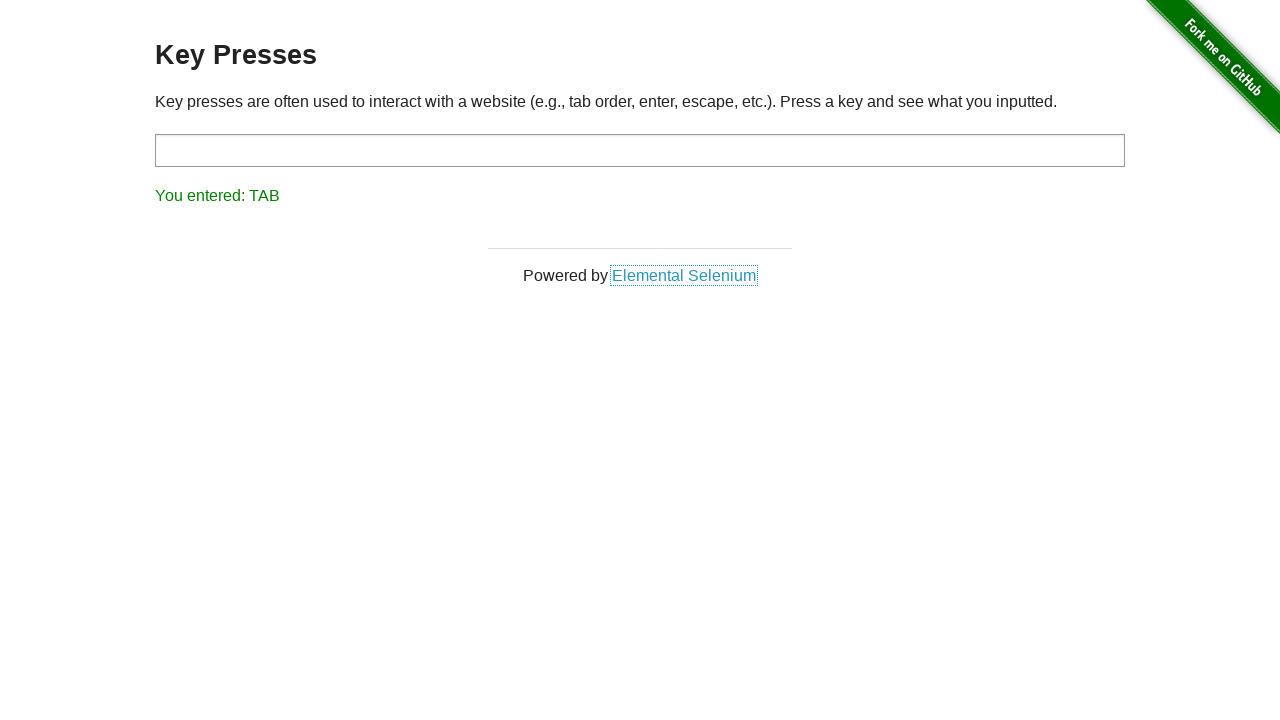

Pressed Space key
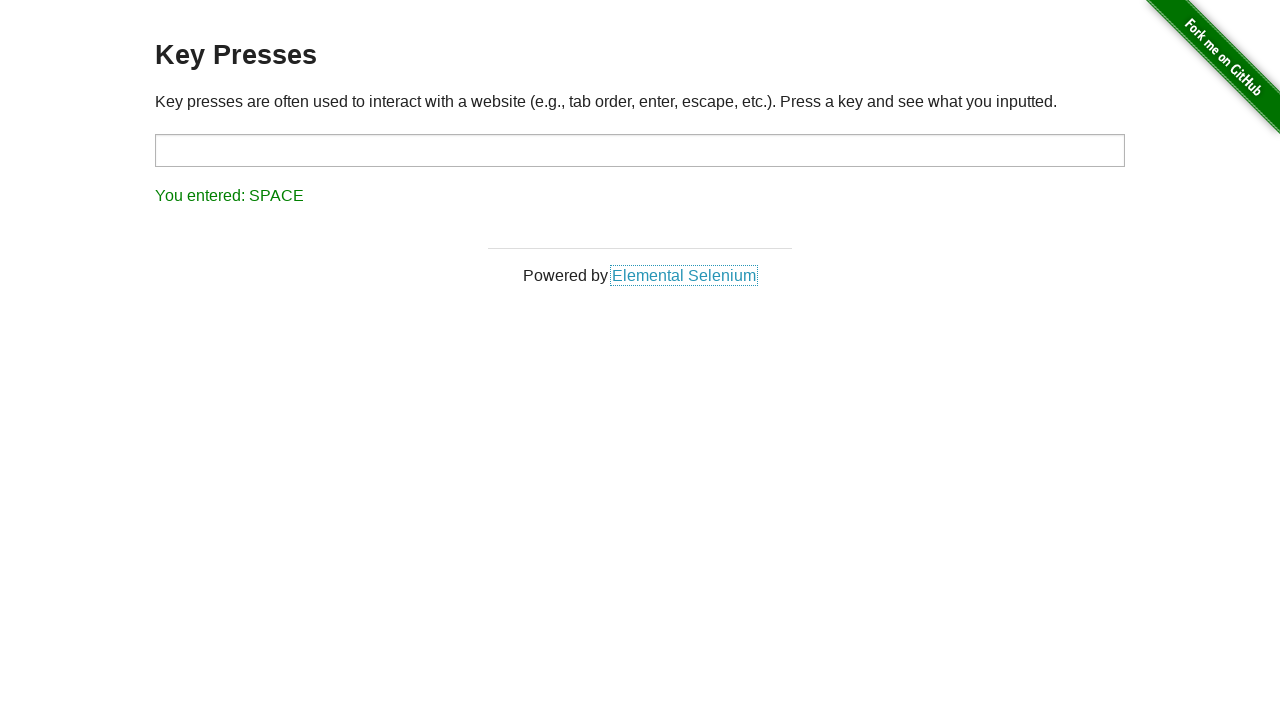

Verified that the result label is visible
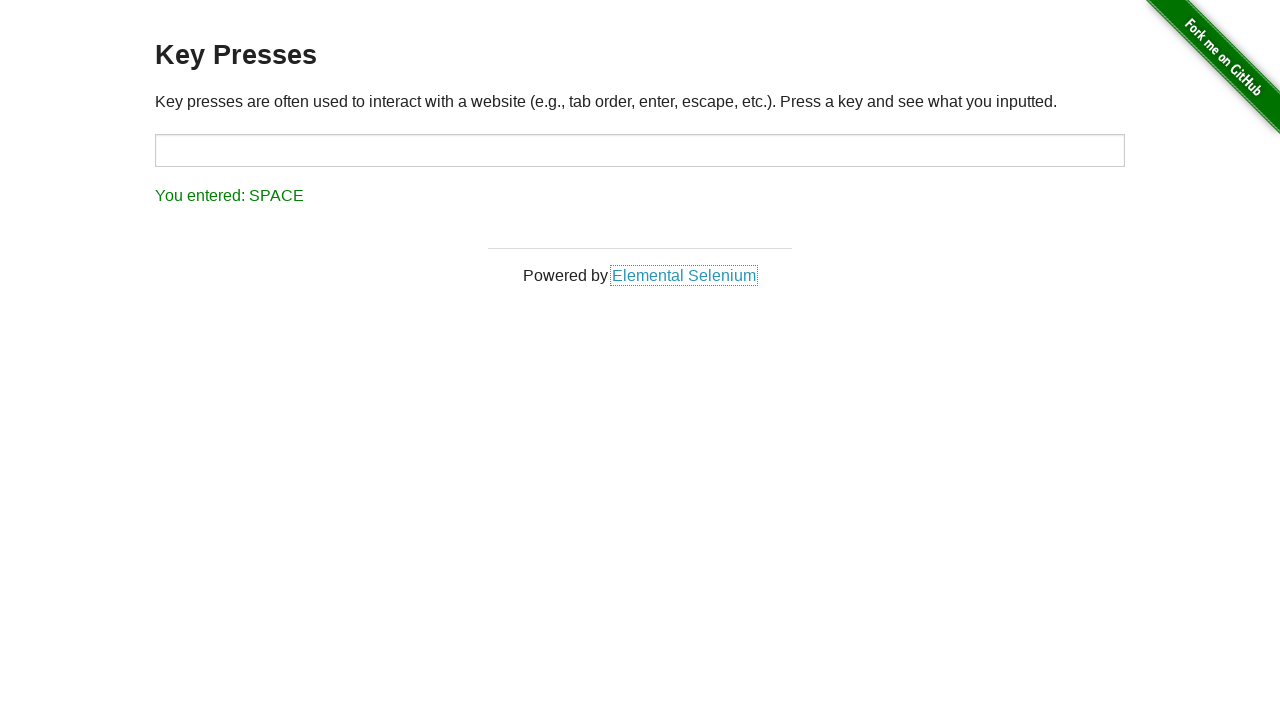

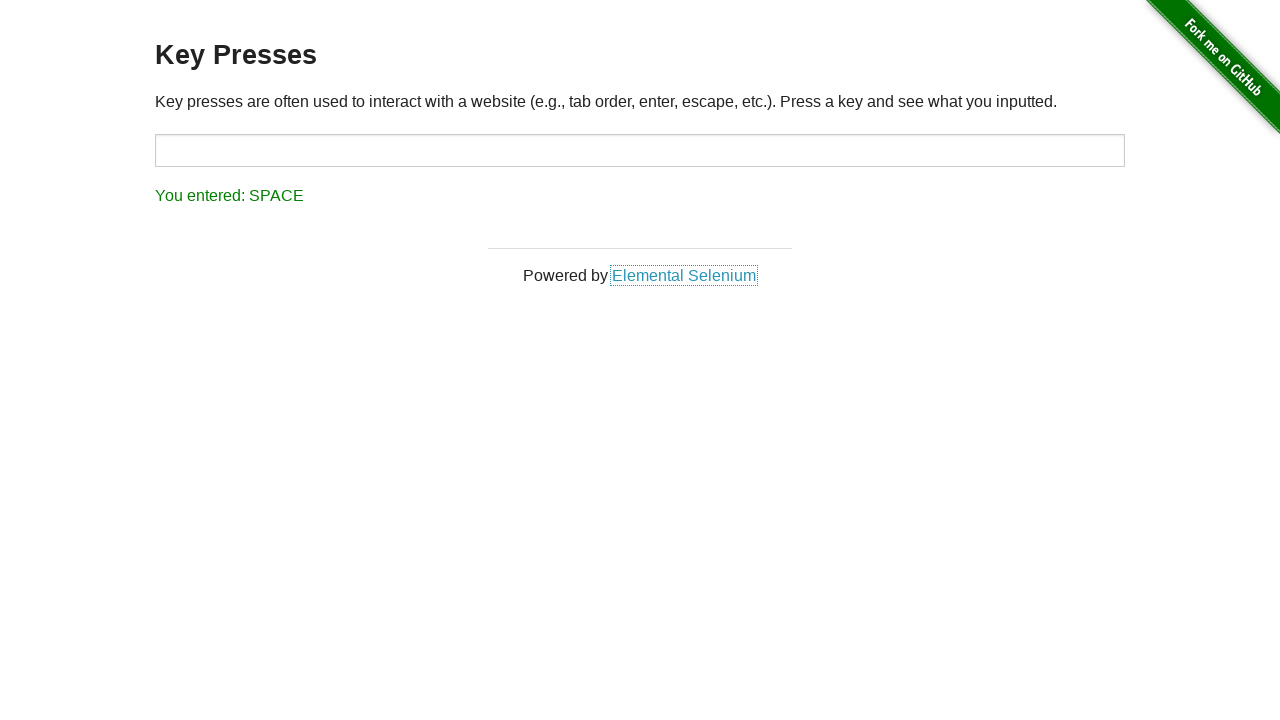